Tests JavaScript Prompt dialog by clicking the JS Prompt button, entering text into the prompt, accepting it, and verifying the entered text appears in the result

Starting URL: https://the-internet.herokuapp.com/javascript_alerts

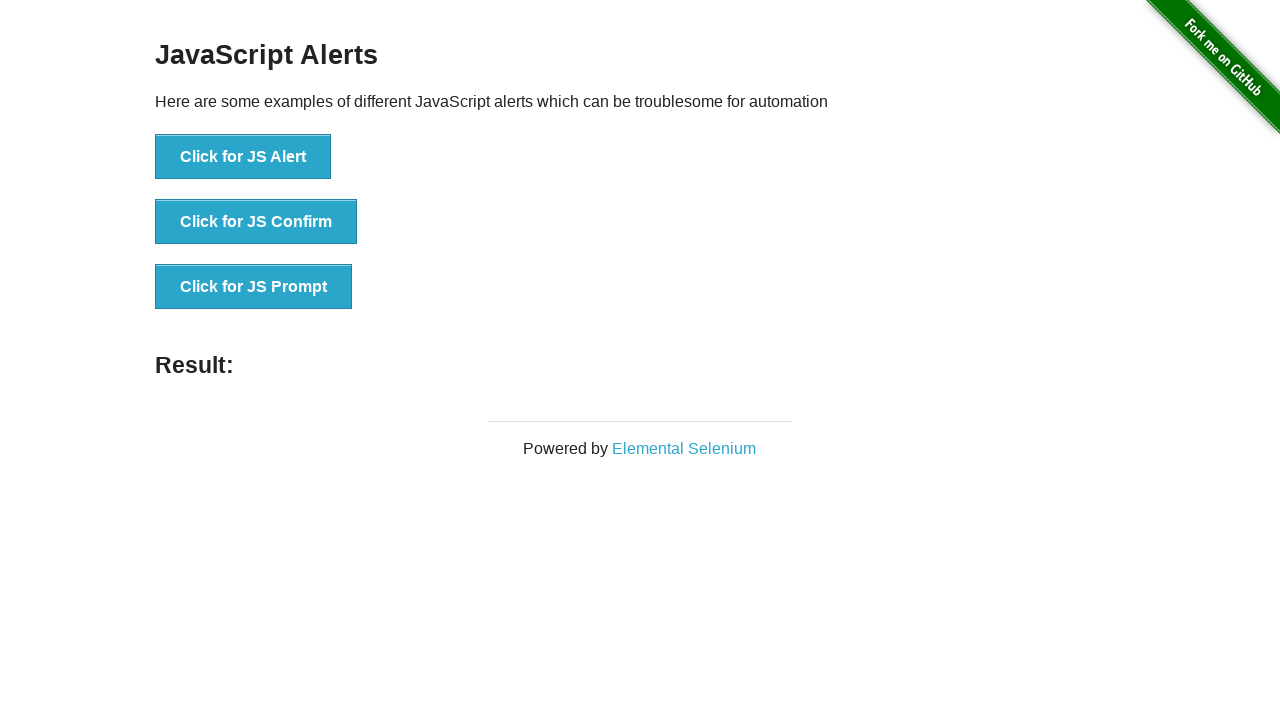

Set up dialog handler to accept prompt with text 'Abdullah'
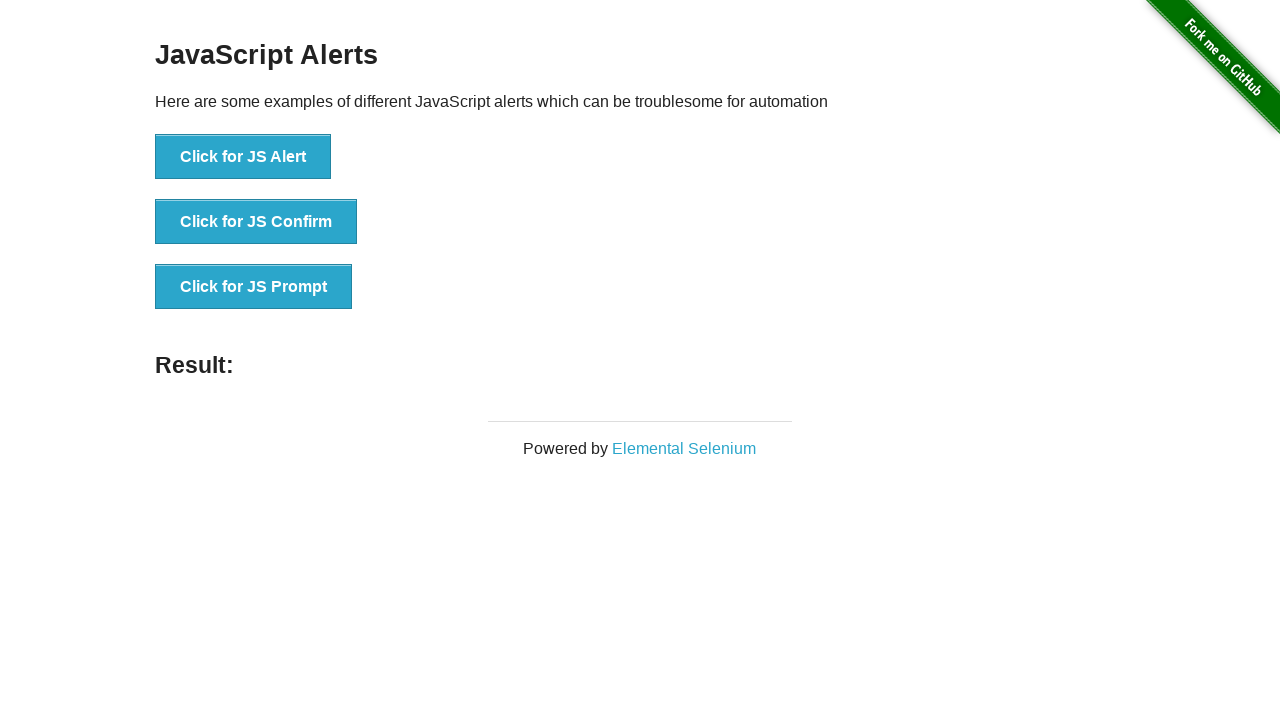

Clicked JS Prompt button at (254, 287) on xpath=//*[text()='Click for JS Prompt']
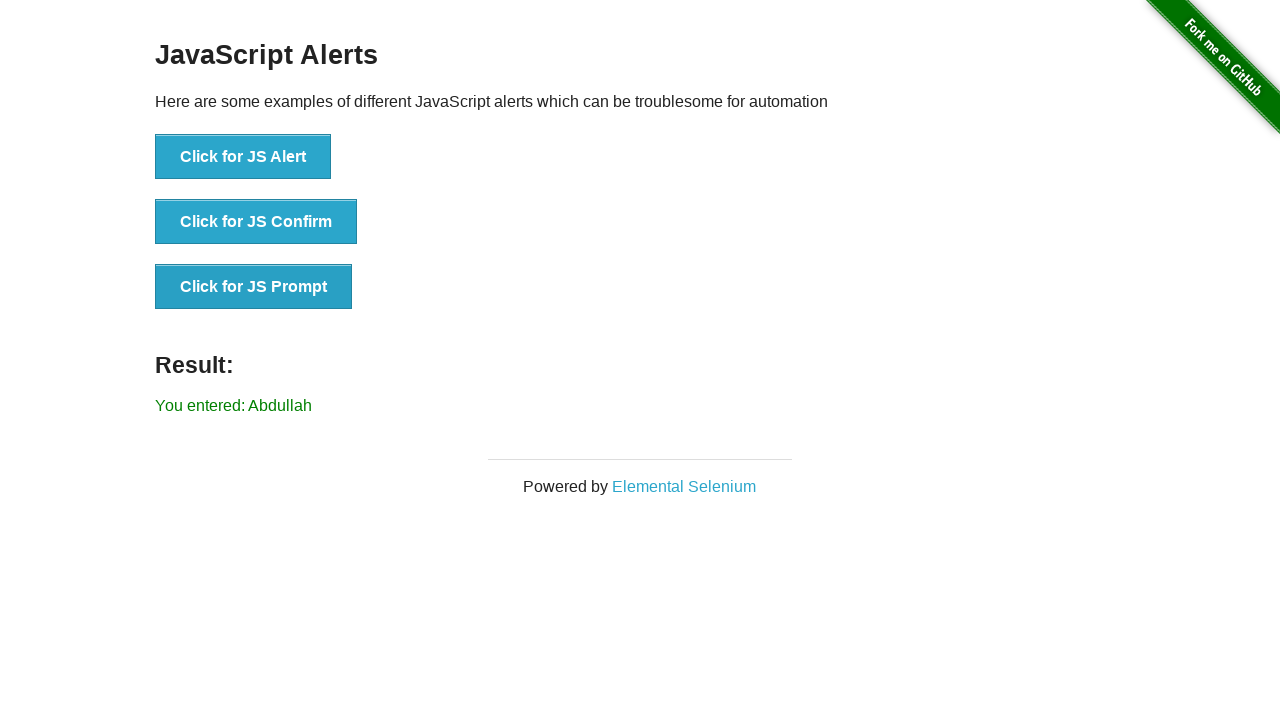

Result element appeared on page
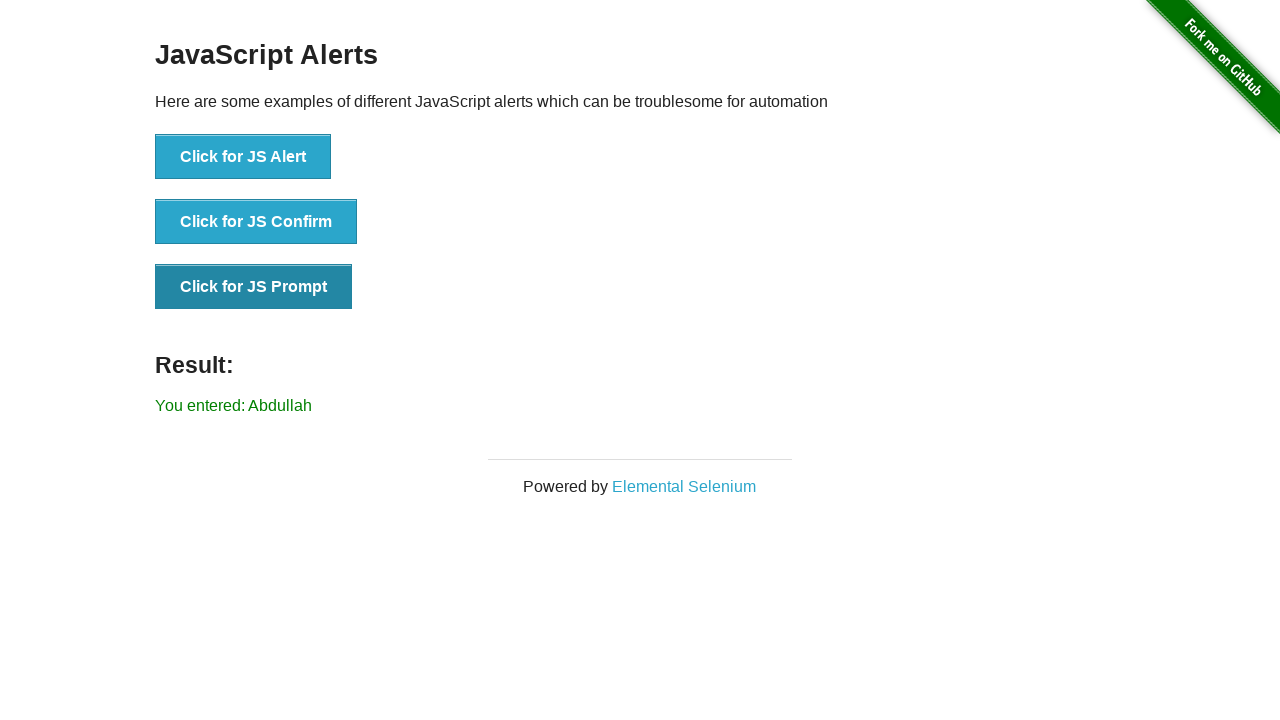

Retrieved result text from page
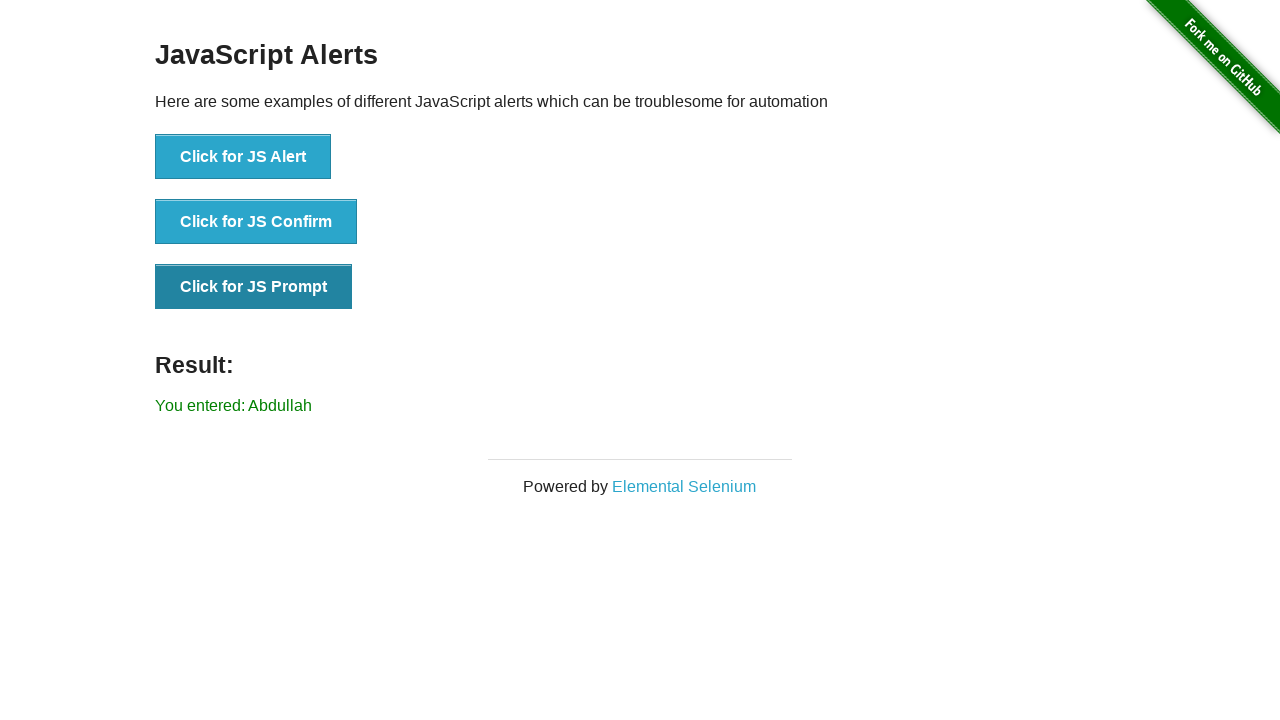

Verified that entered text 'Abdullah' appears in result
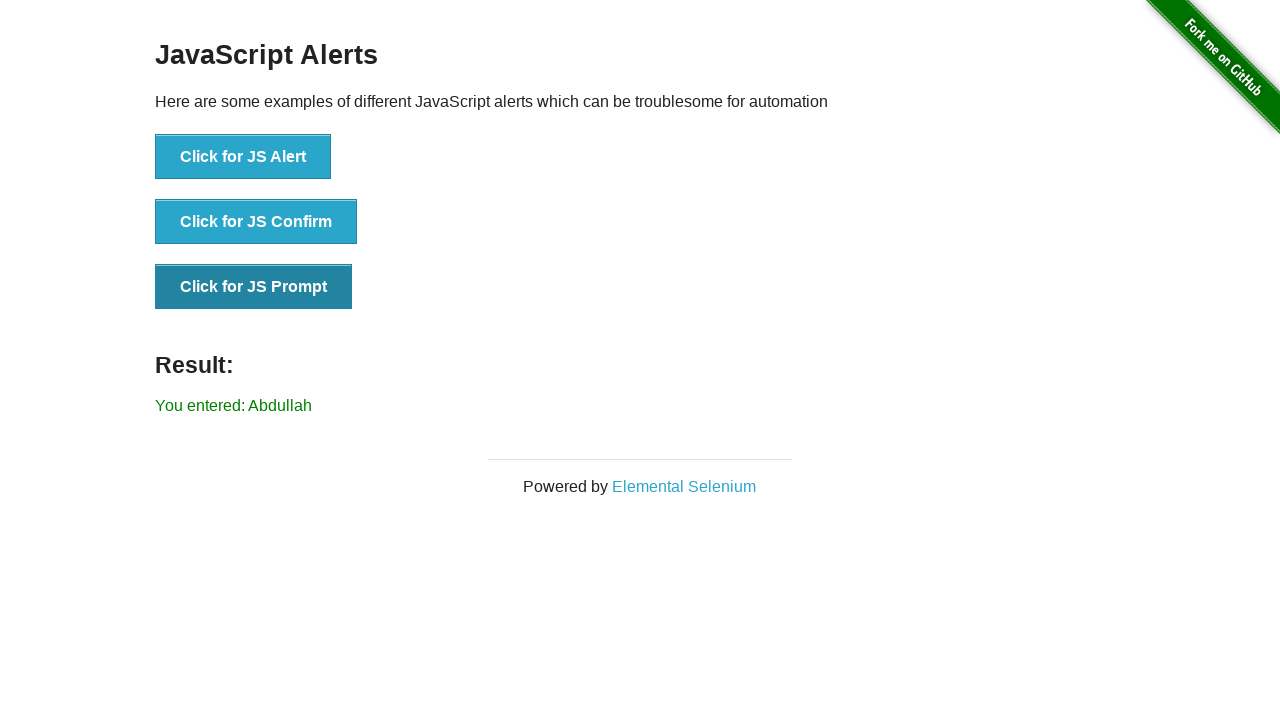

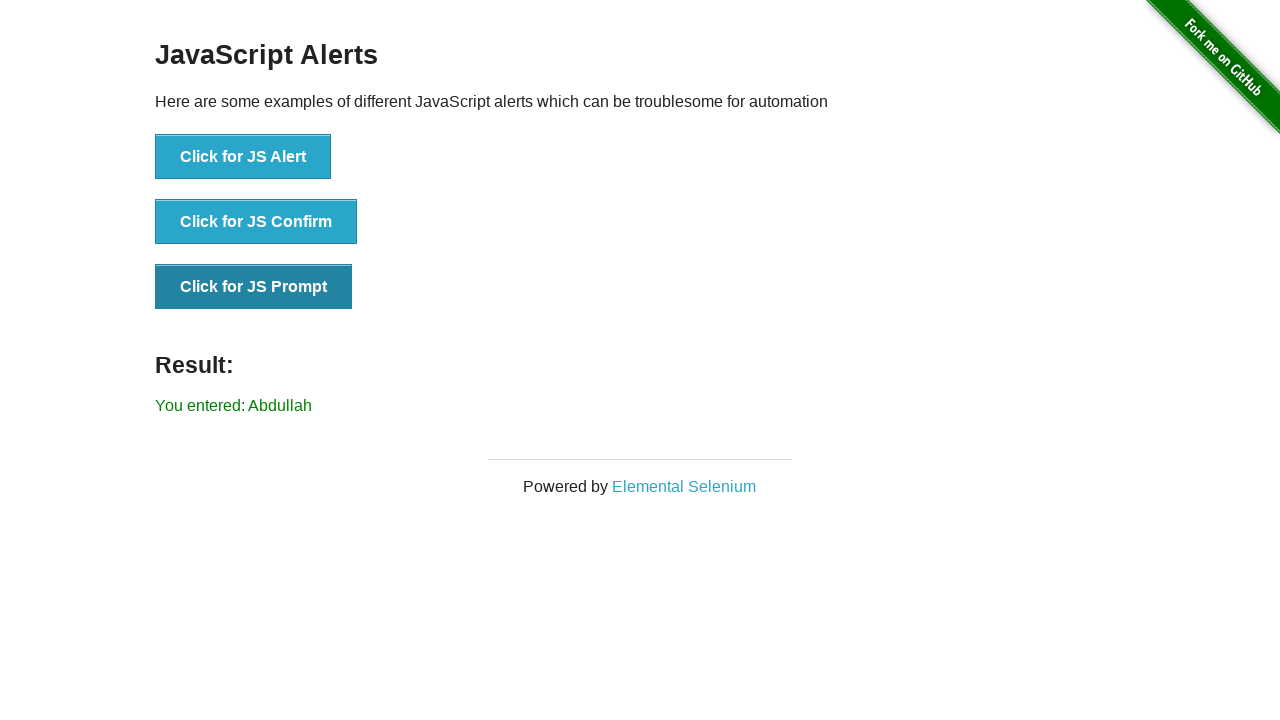